Navigates to the VWO application homepage and waits for the page to load

Starting URL: https://app.vwo.com

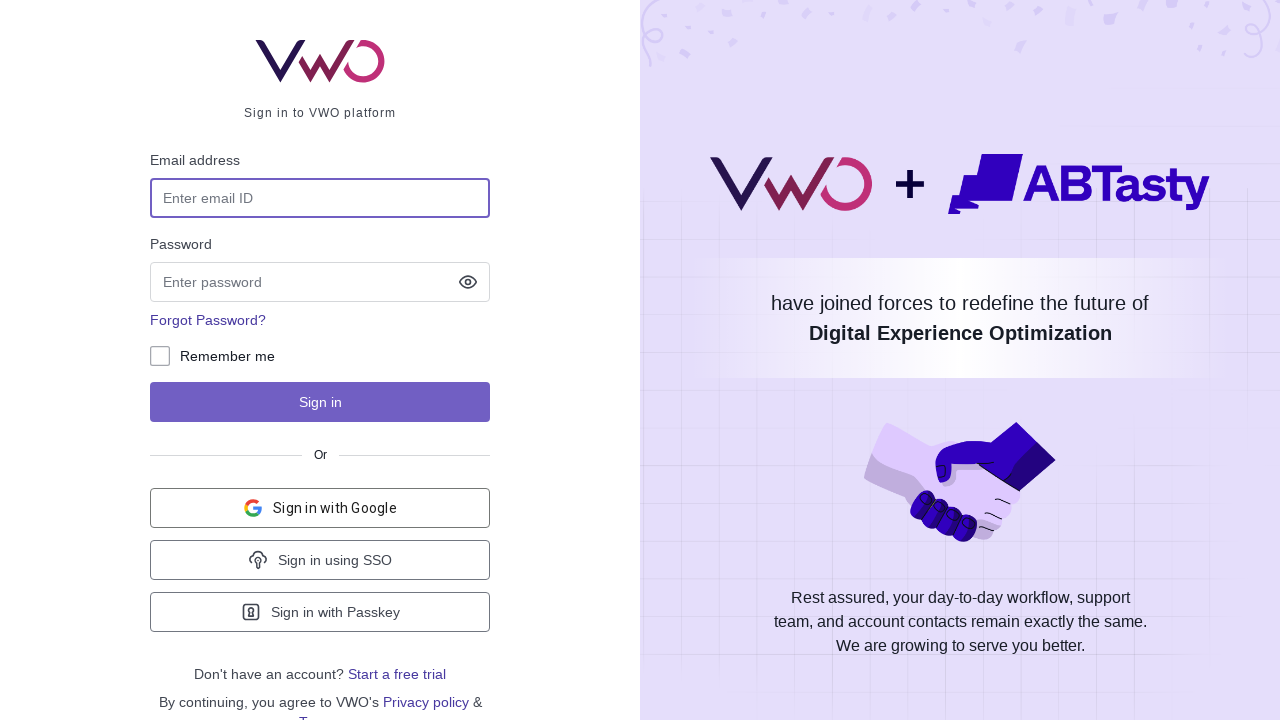

Navigated to VWO application homepage at https://app.vwo.com
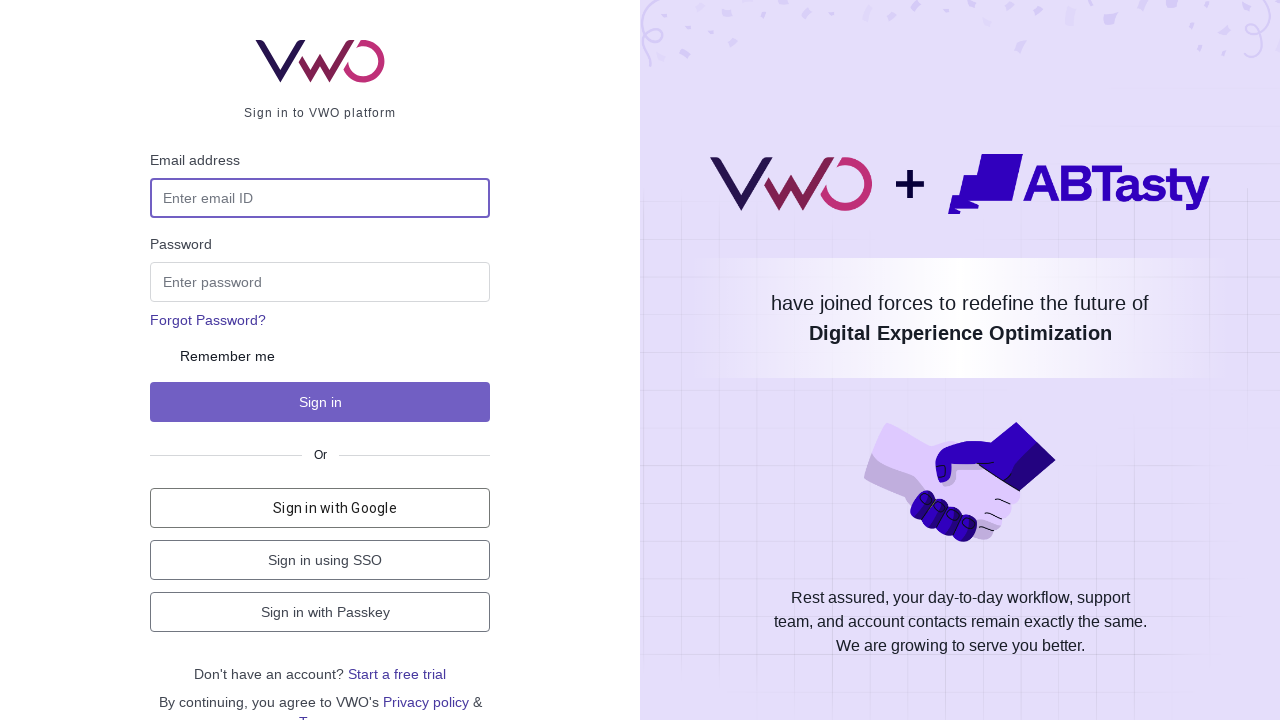

Page DOM content loaded and ready
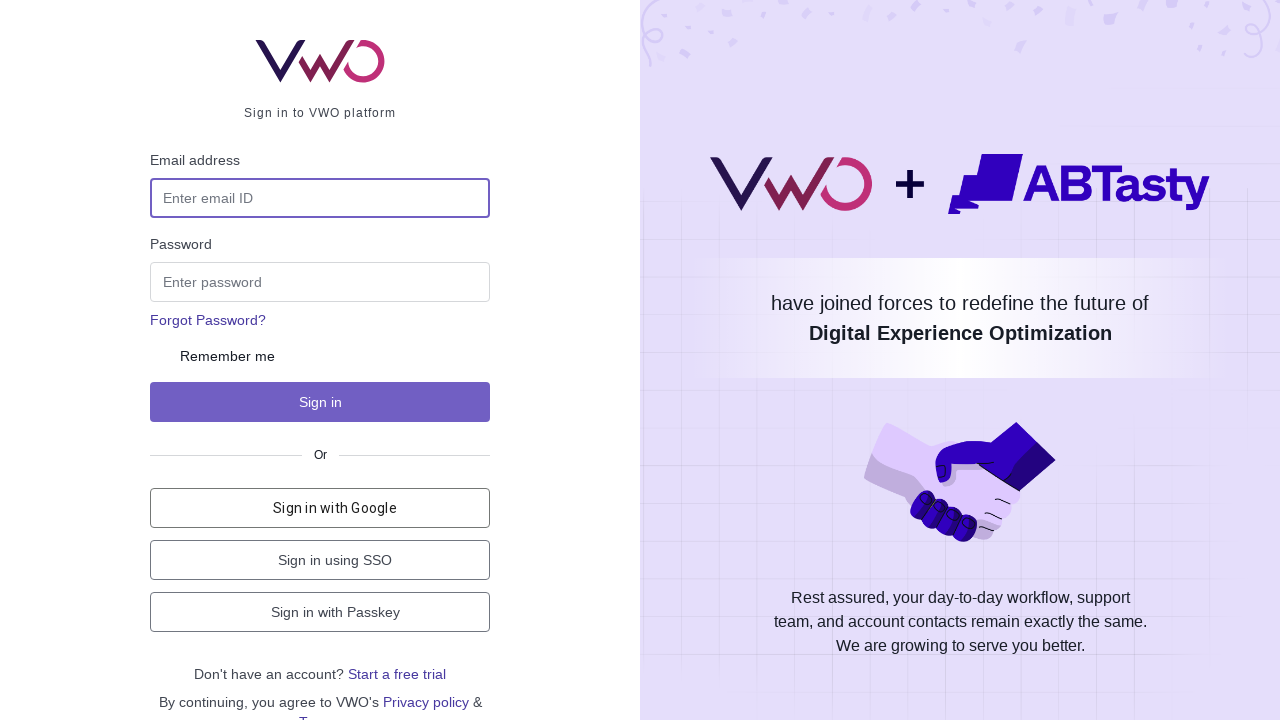

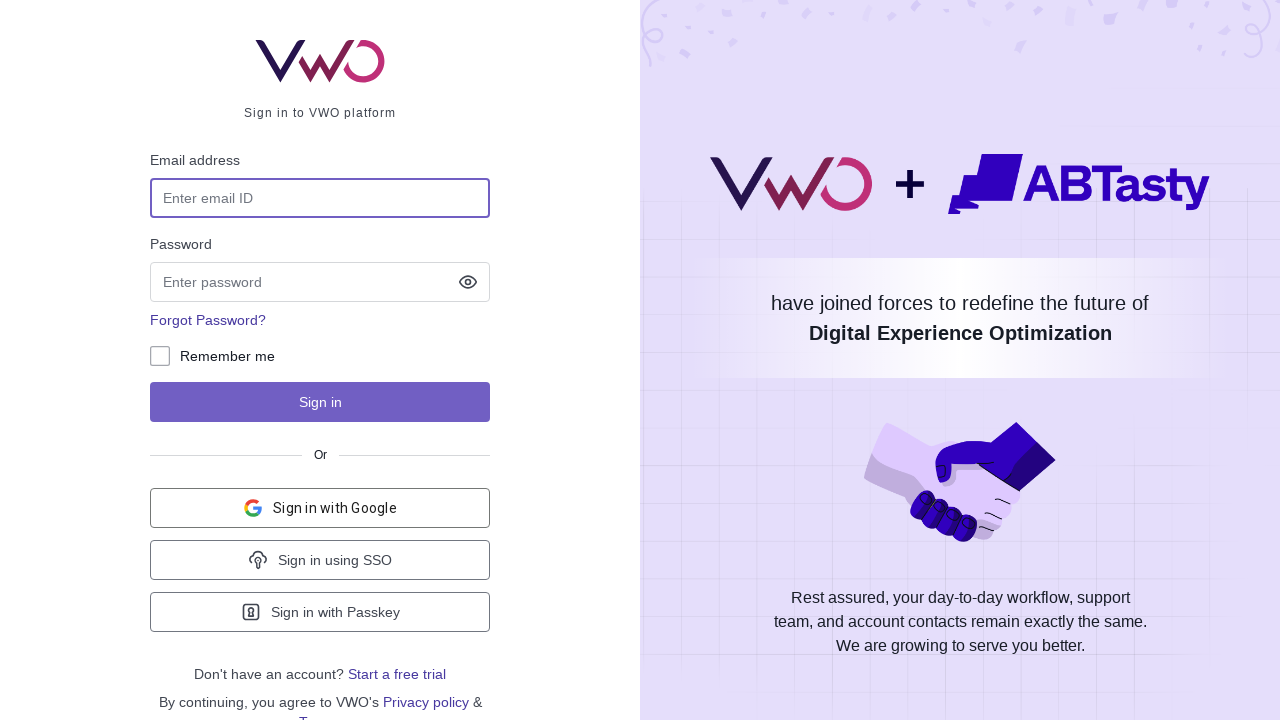